Demonstrates JavaScript executor usage by filling a name field and clicking a radio button using JavaScript instead of standard Selenium methods

Starting URL: https://testautomationpractice.blogspot.com/

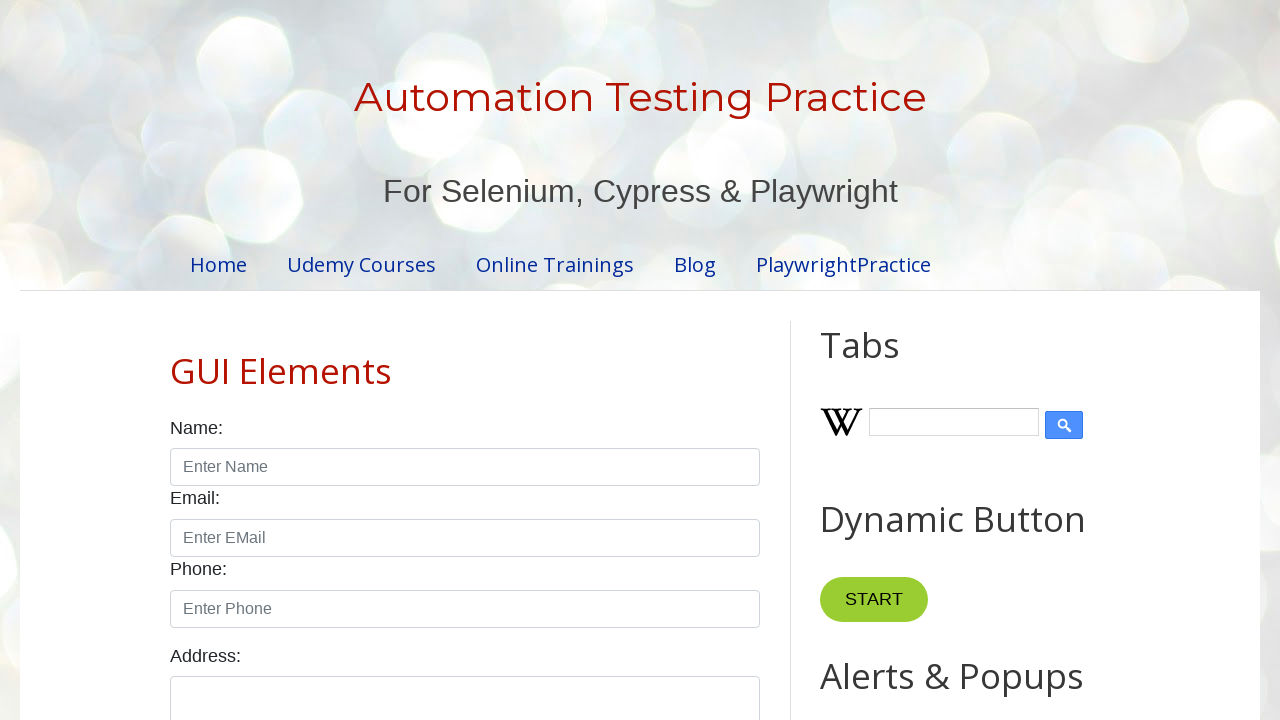

Filled name field with 'John' using JavaScript executor
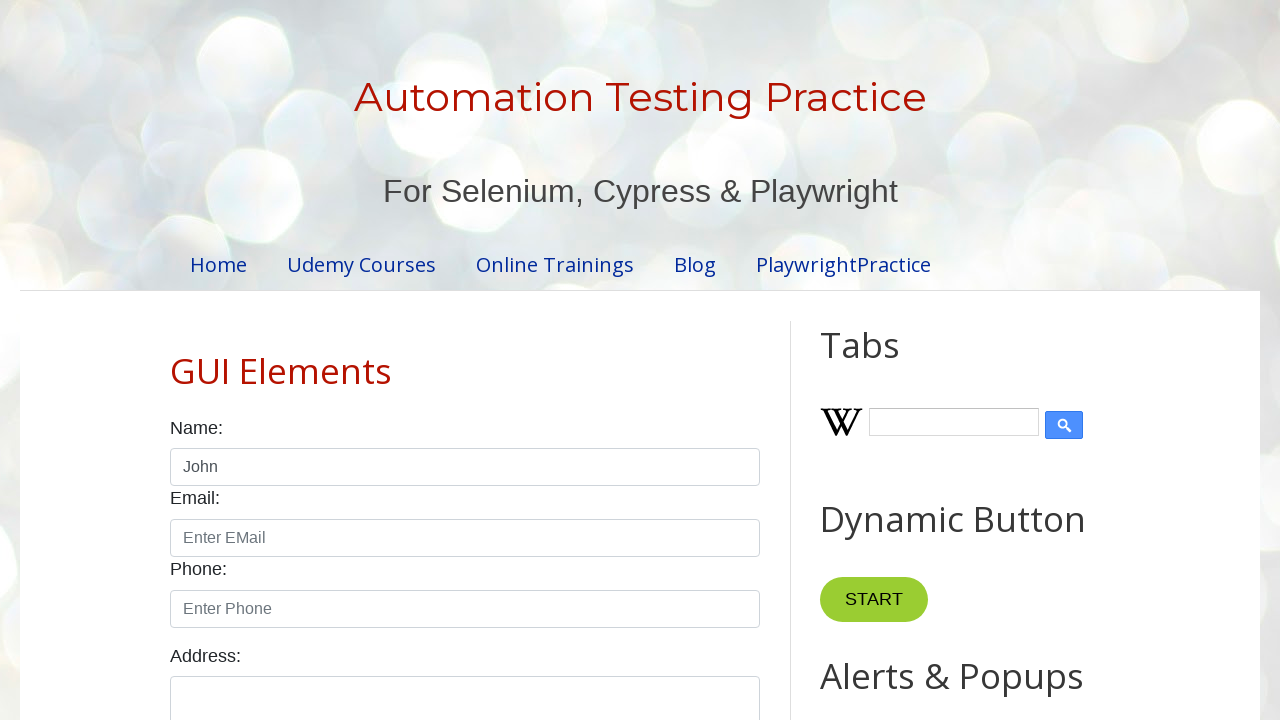

Clicked male radio button using JavaScript executor
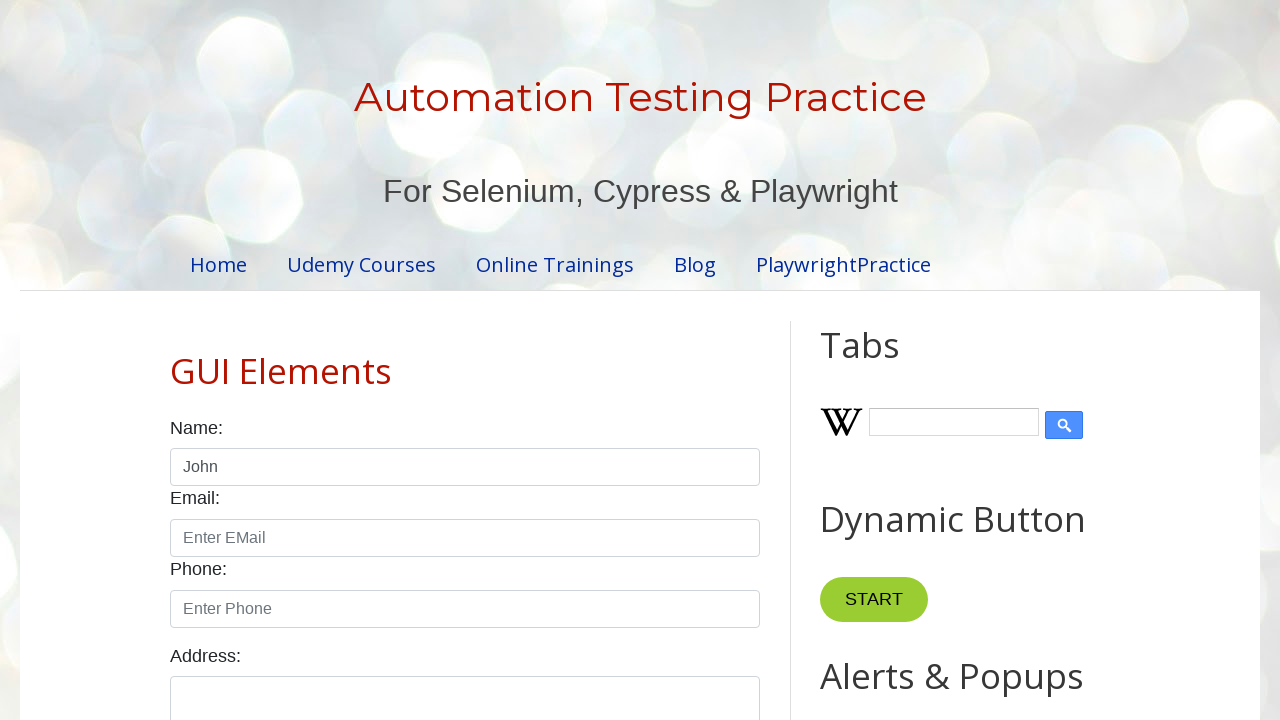

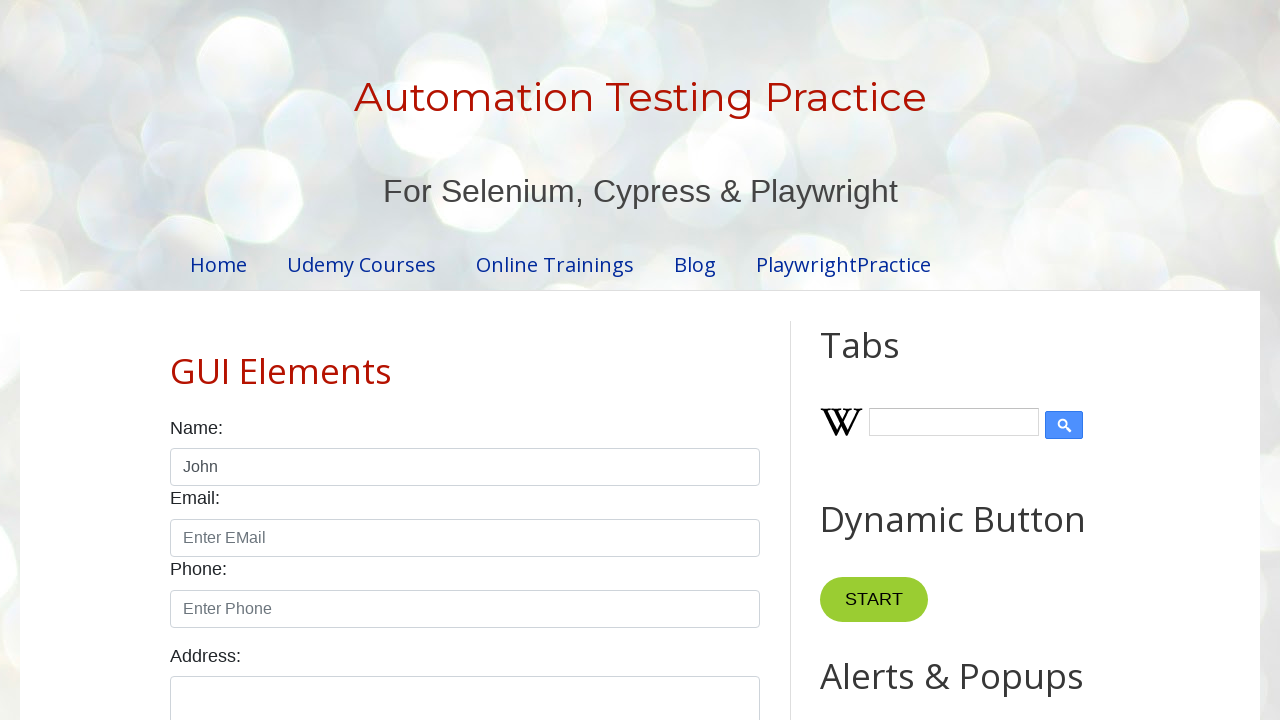